Tests handling of a prompt alert by entering a name, accepting the prompt, verifying the result is displayed, then opening and closing a modern modal alert.

Starting URL: https://letcode.in/alert

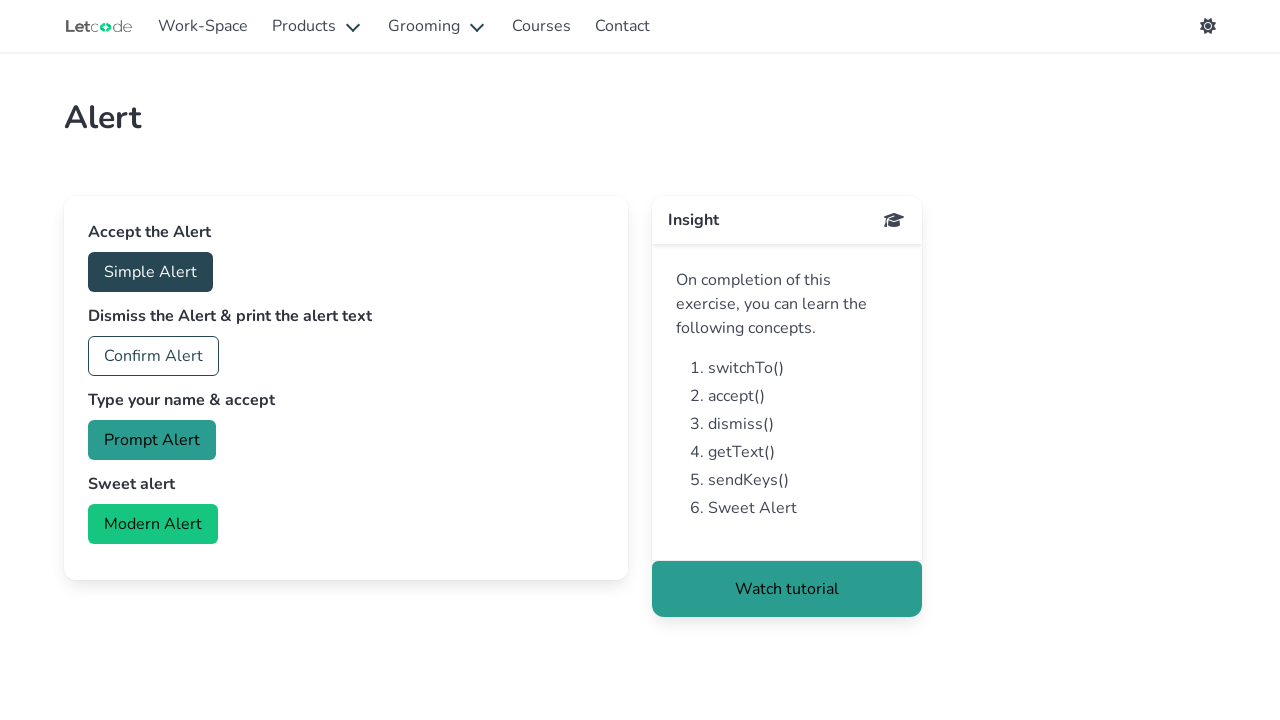

Set up dialog handler for prompt alert
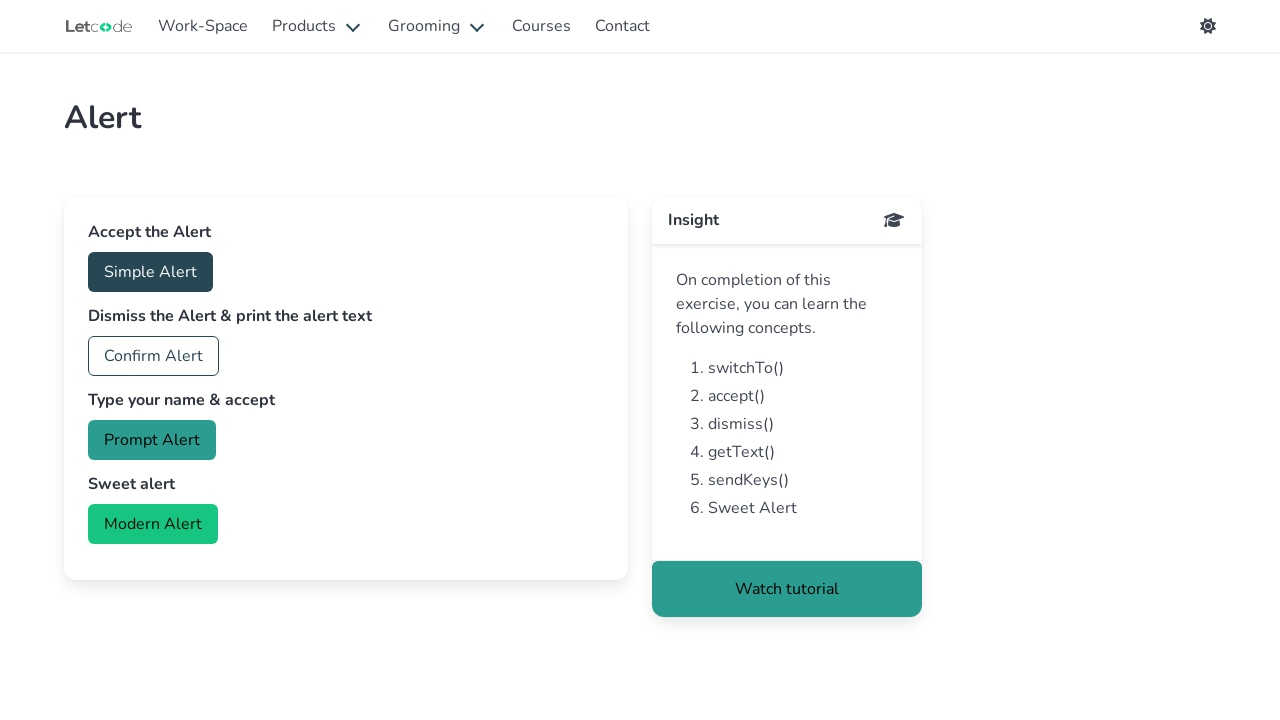

Clicked 'Prompt Alert' button at (152, 440) on role=button[name='Prompt Alert']
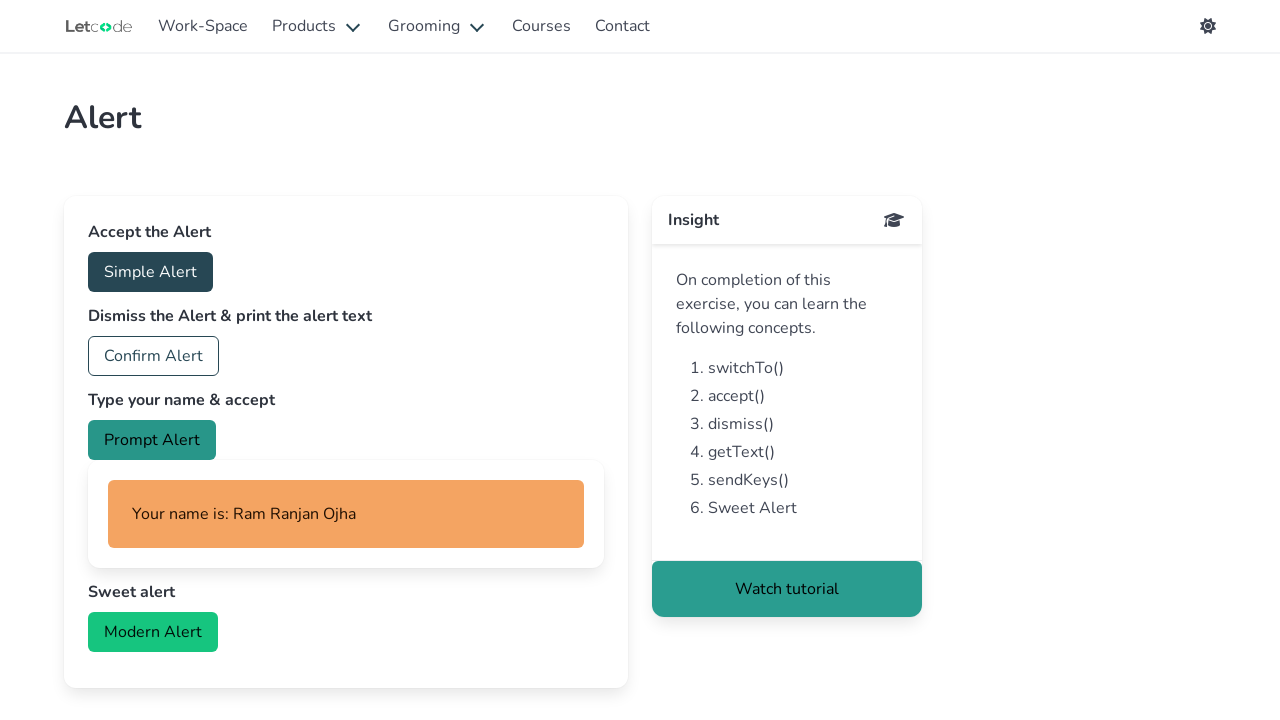

Waited for name result element to be visible
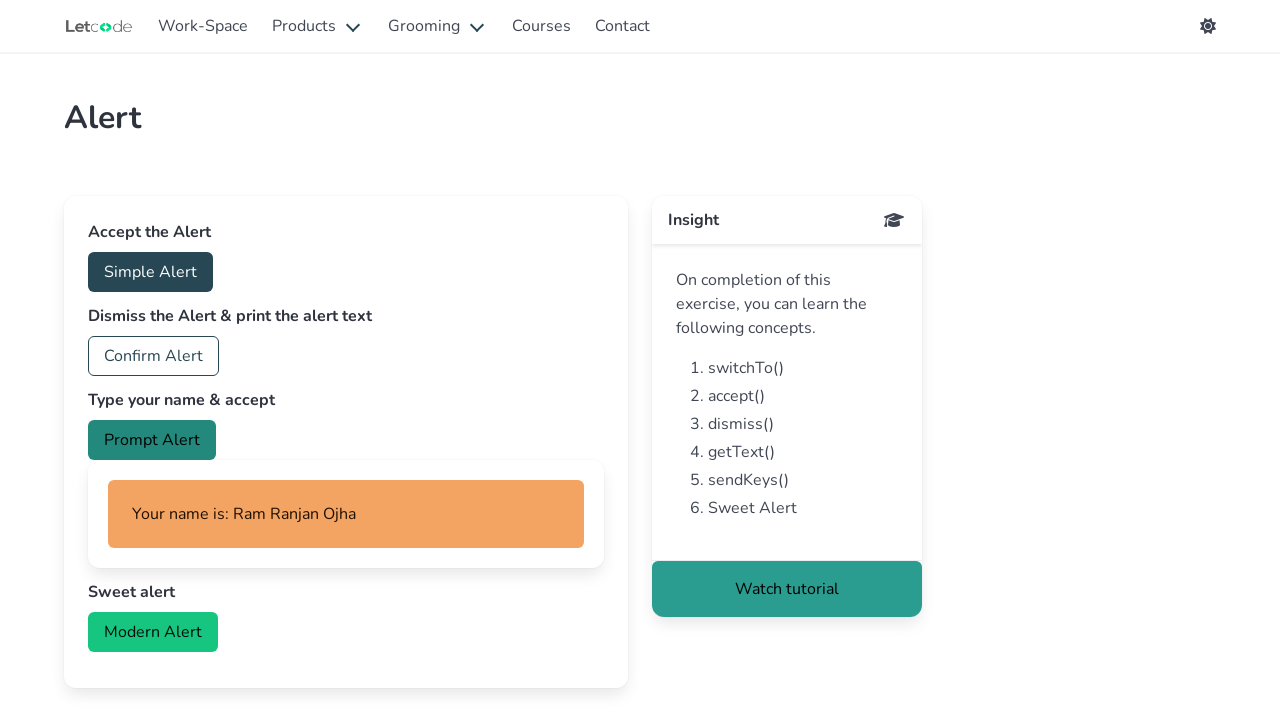

Retrieved name text: 'Your name is: Ram Ranjan Ojha'
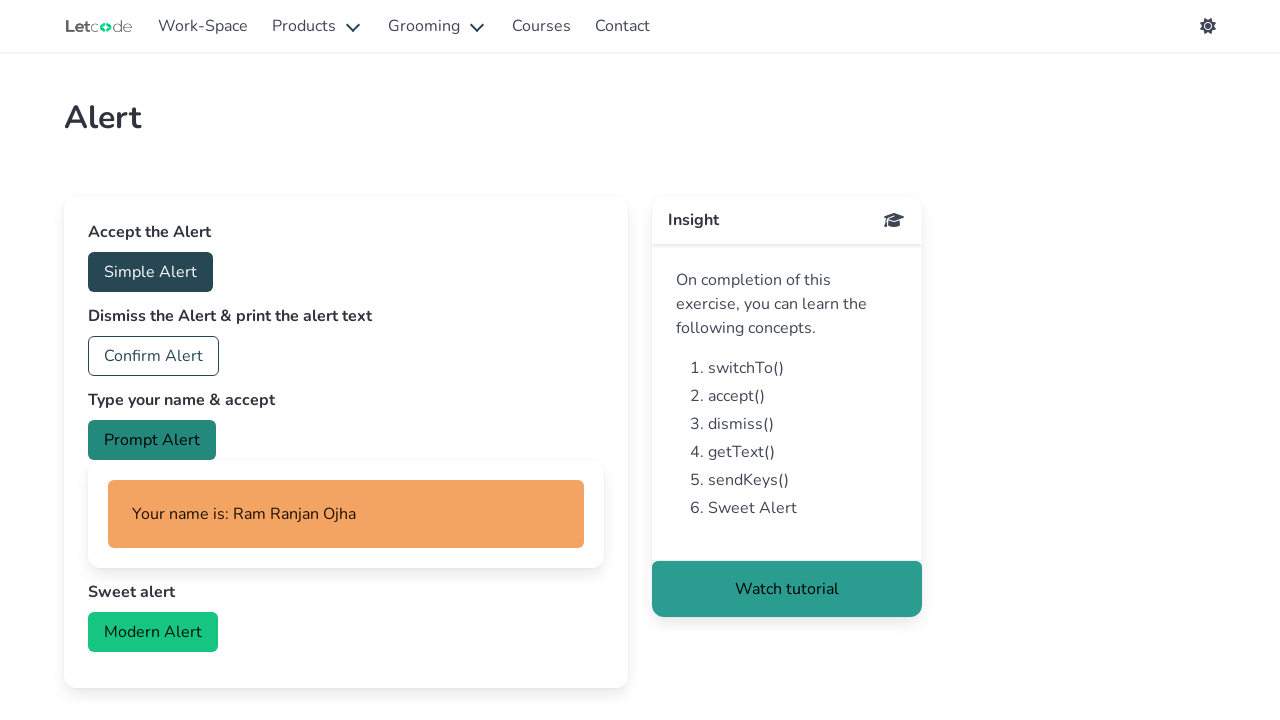

Verified name text matches expected value 'Your name is: Ram Ranjan Ojha'
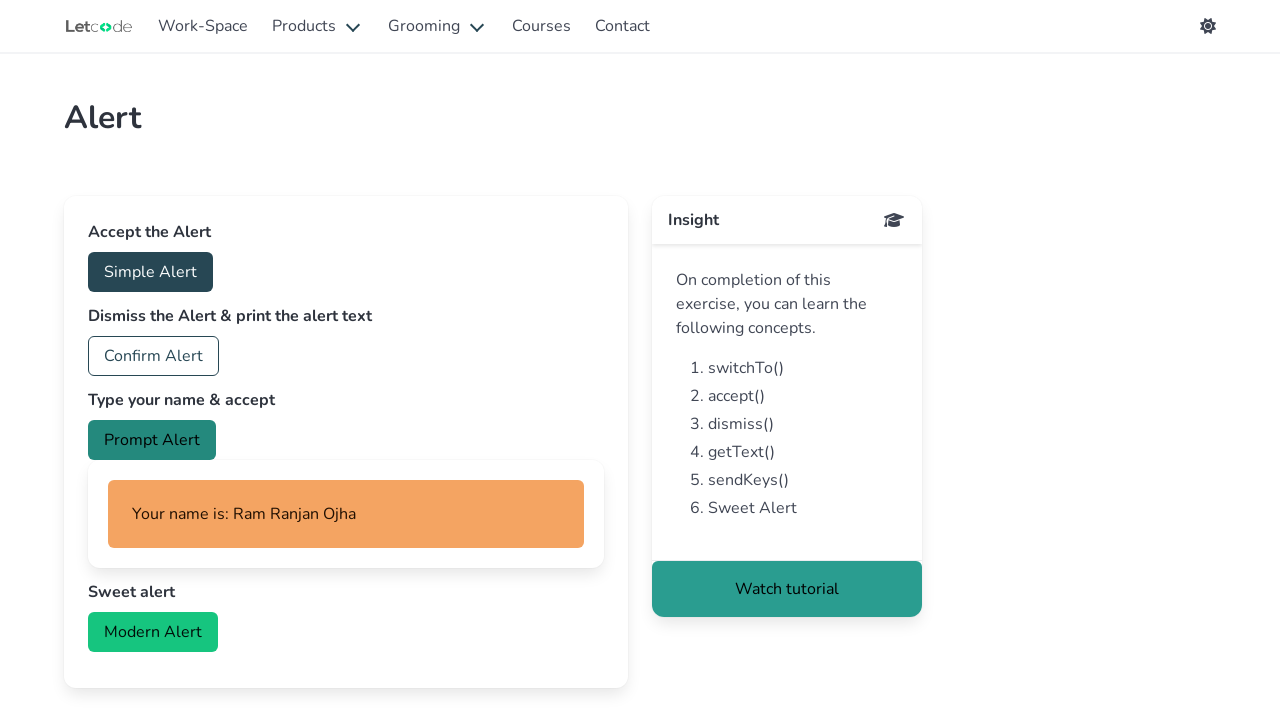

Clicked 'Modern Alert' button to open modal at (153, 632) on role=button[name='Modern Alert']
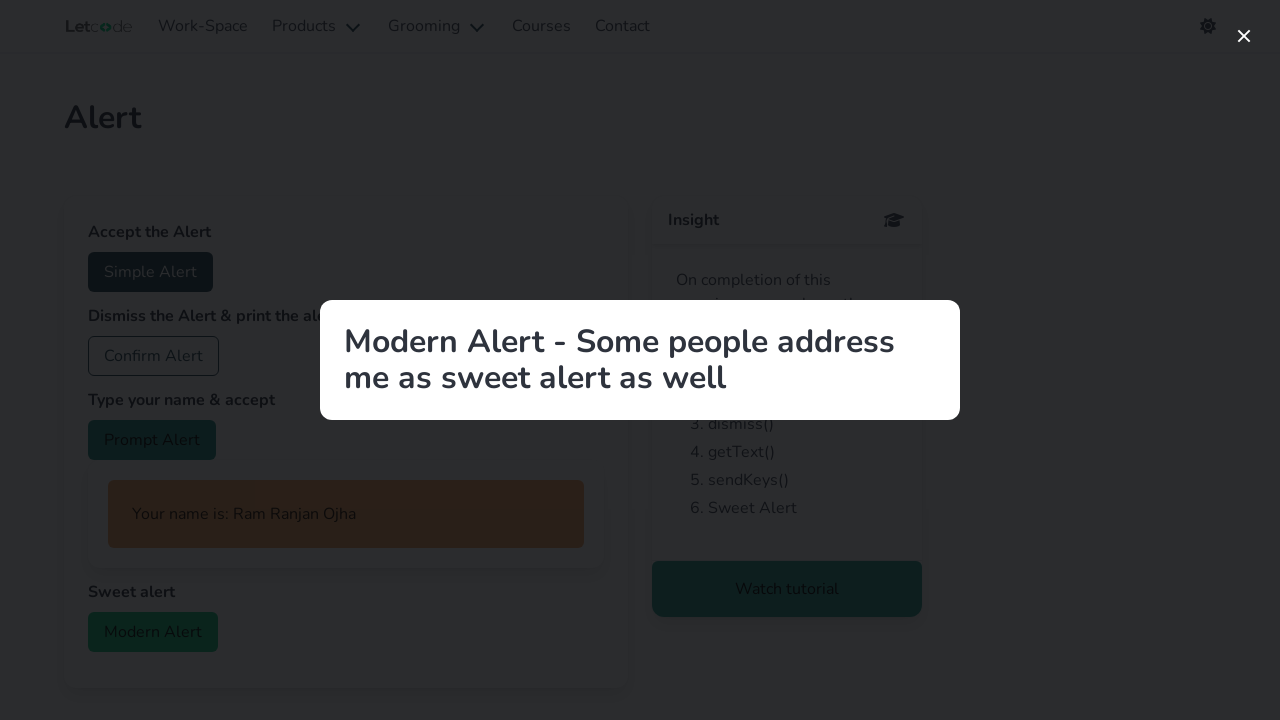

Clicked modal close button at (1244, 36) on .modal-close
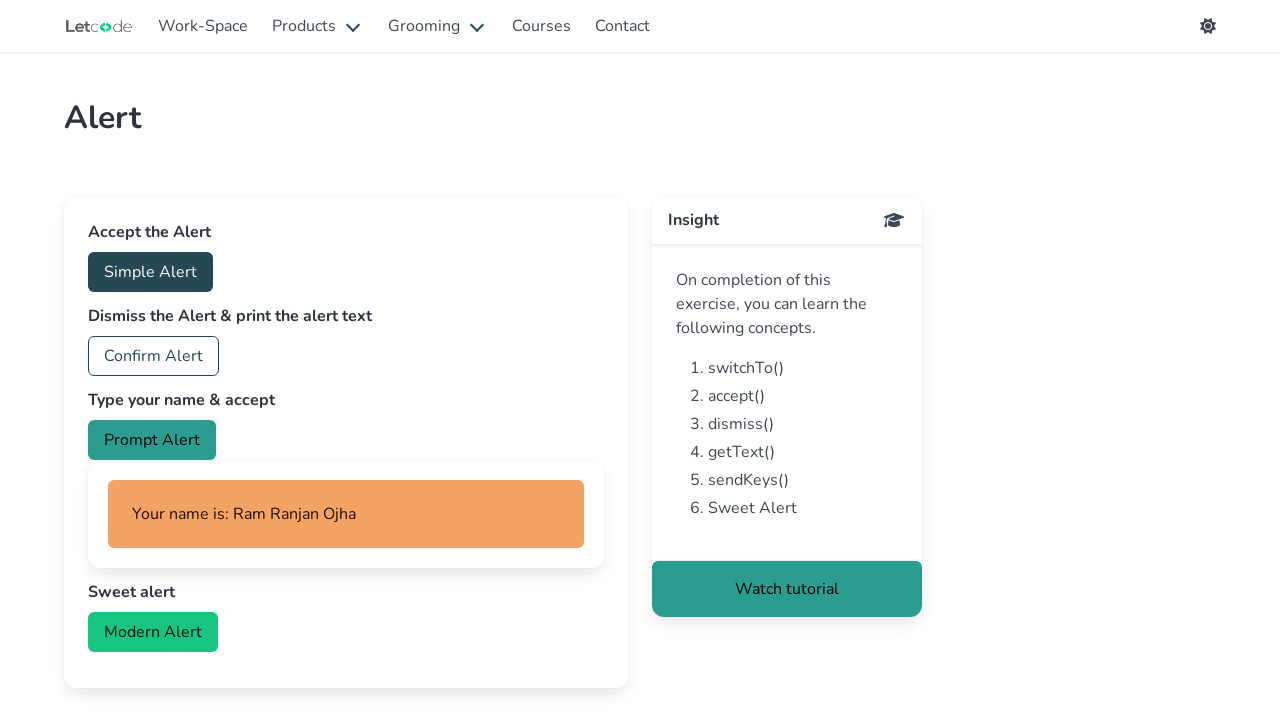

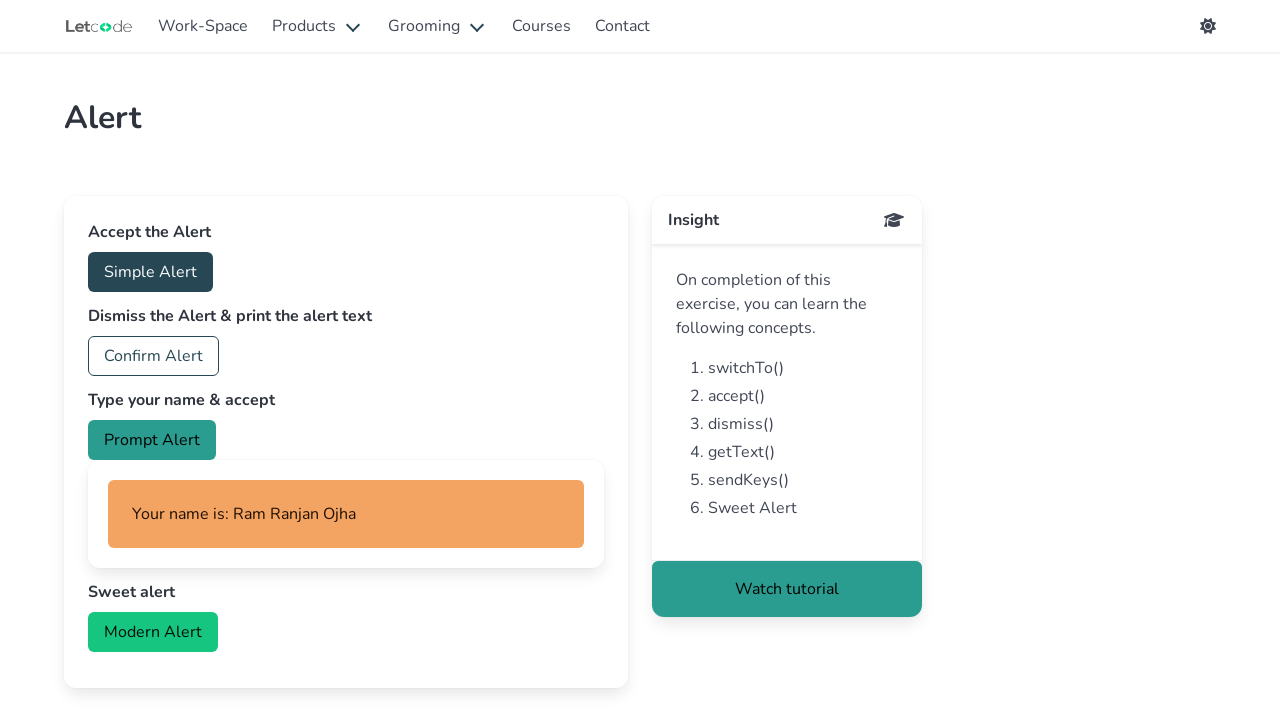